Tests a math calculator by performing a series of operations (1 + 200 - 200 ÷ 555 × 555) and verifying the result equals 1

Starting URL: https://www.calculator.net/math-calculator.html

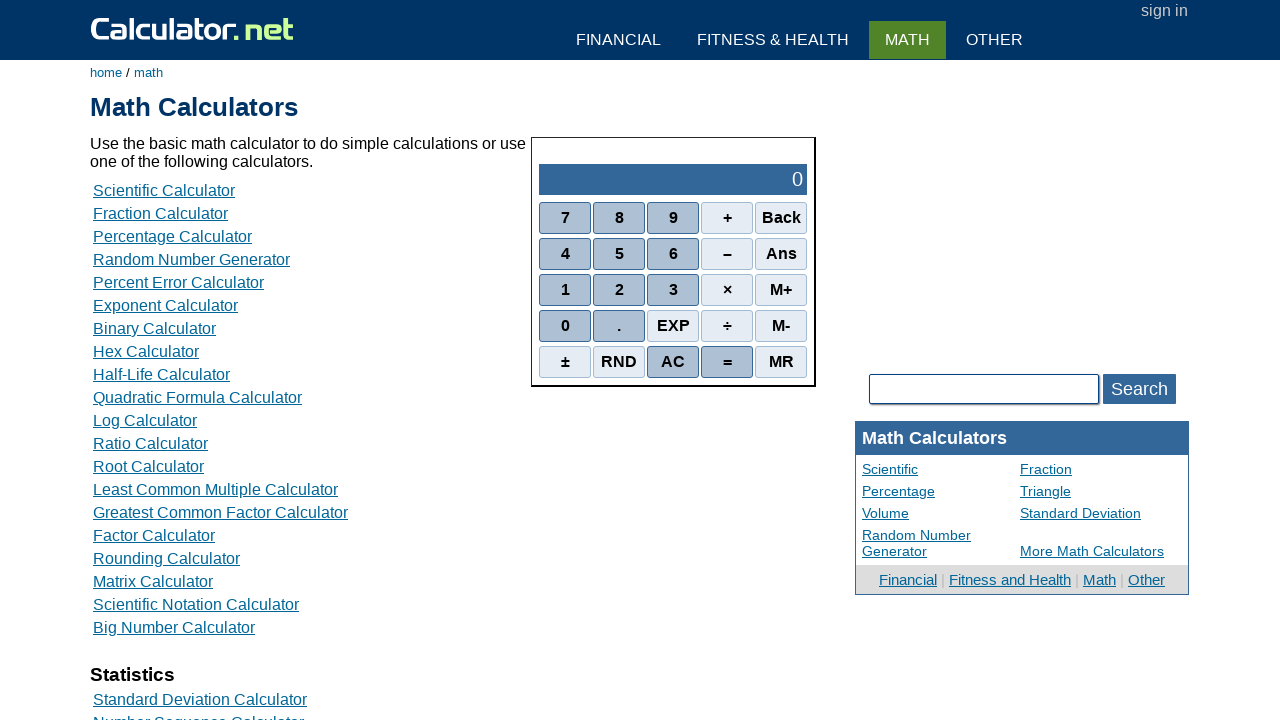

Clicked number 1 at (565, 290) on div:nth-child(3) > .scinm:nth-child(1)
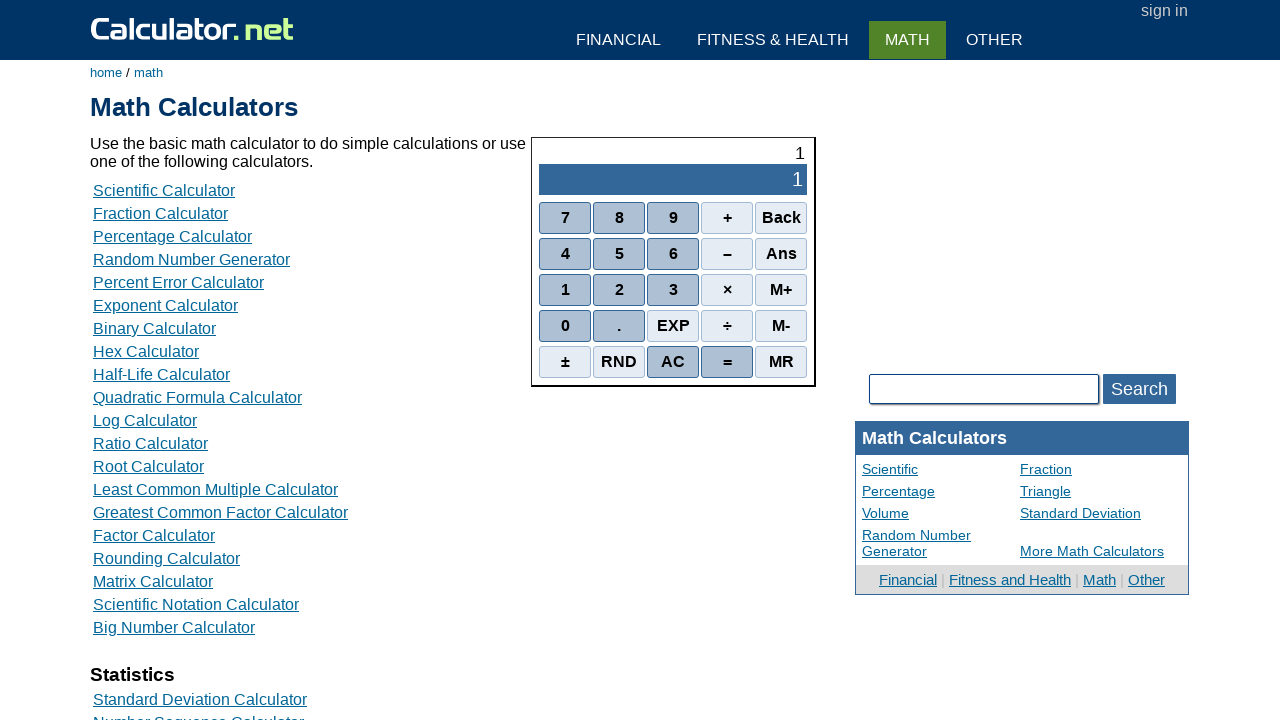

Clicked addition operator at (727, 218) on div:nth-child(1) > .sciop:nth-child(4)
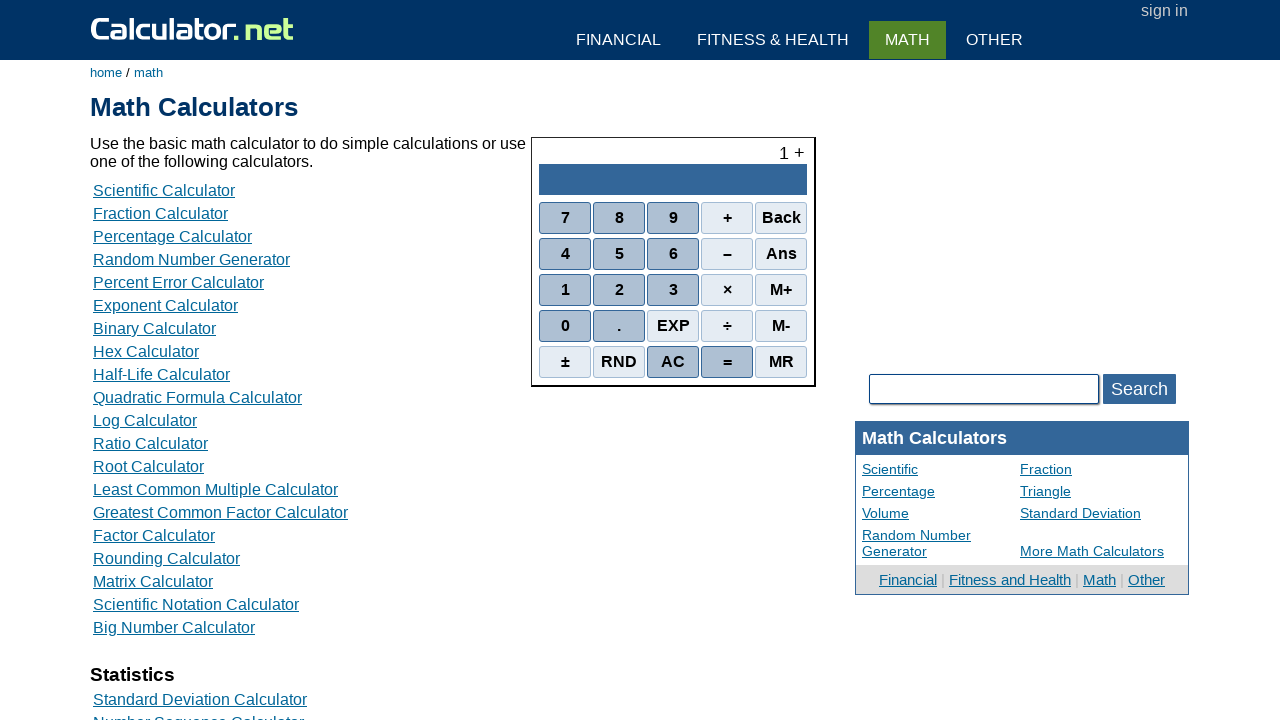

Clicked number 2 at (619, 290) on div:nth-child(3) > .scinm:nth-child(2)
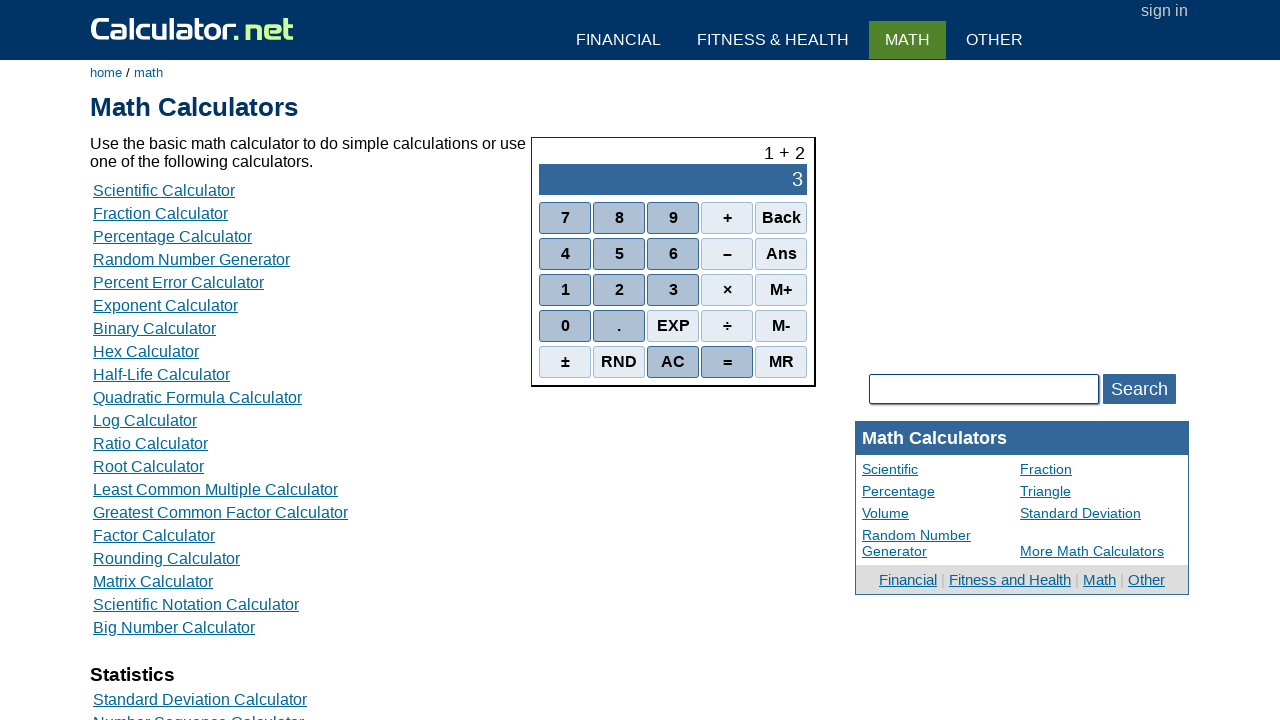

Clicked number 0 at (565, 326) on div:nth-child(4) > .scinm:nth-child(1)
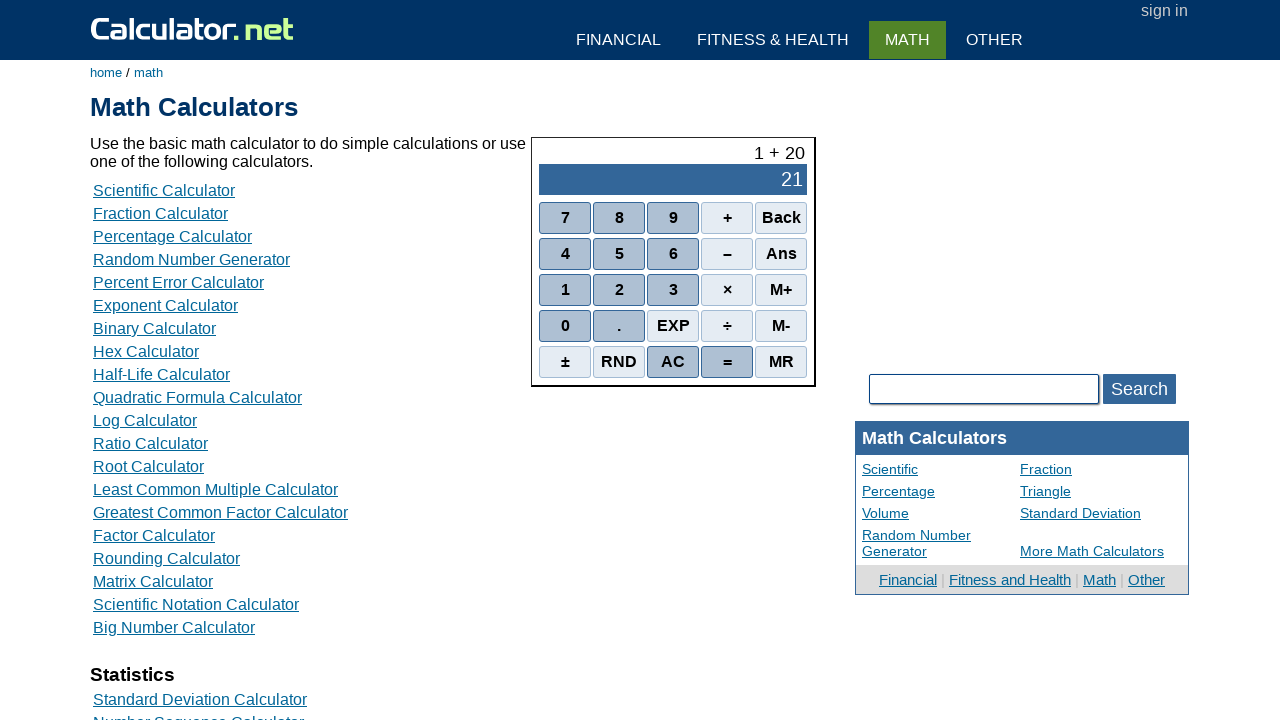

Clicked number 0 at (565, 326) on div:nth-child(4) > .scinm:nth-child(1)
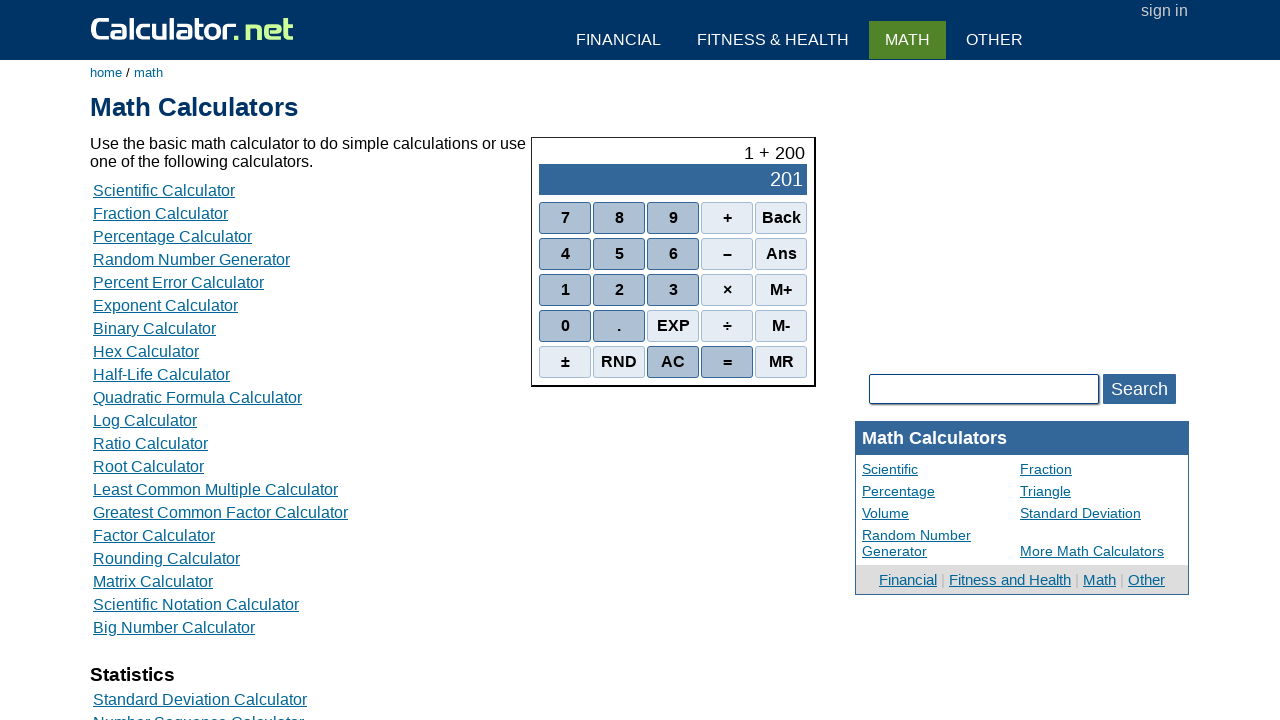

Clicked subtraction operator at (727, 254) on div:nth-child(2) > .sciop:nth-child(4)
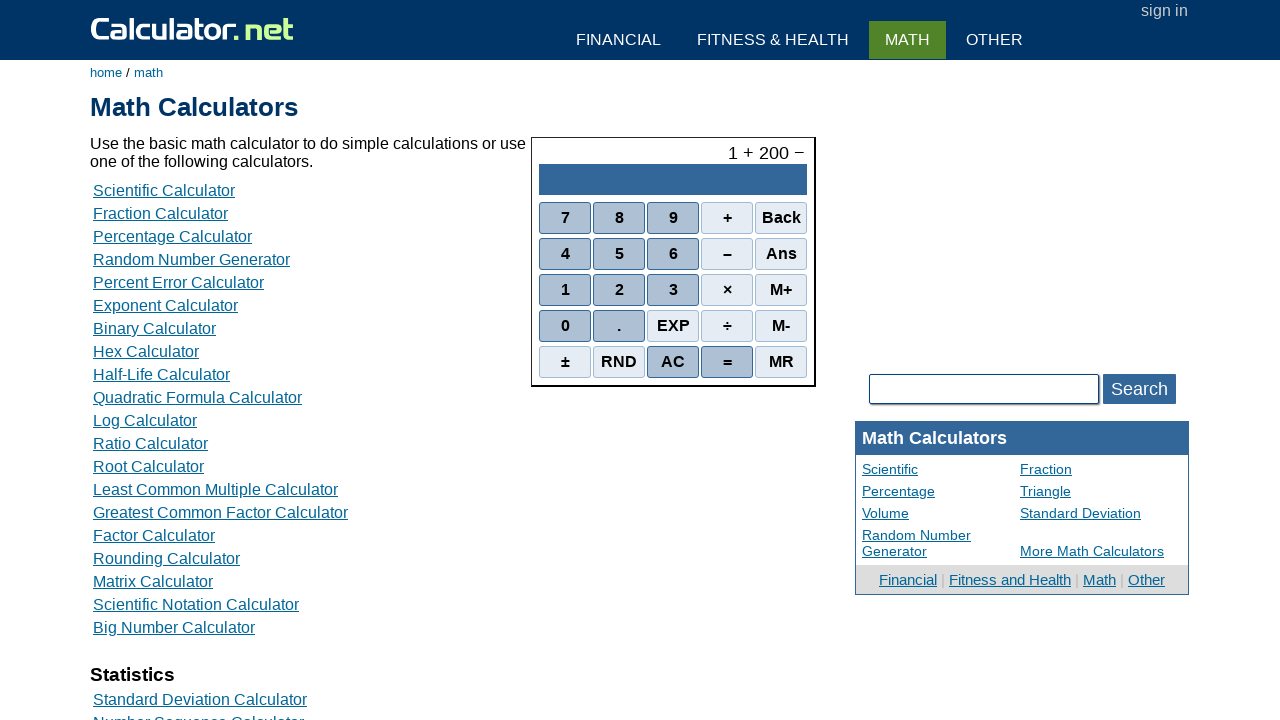

Clicked number 2 at (619, 290) on div:nth-child(3) > .scinm:nth-child(2)
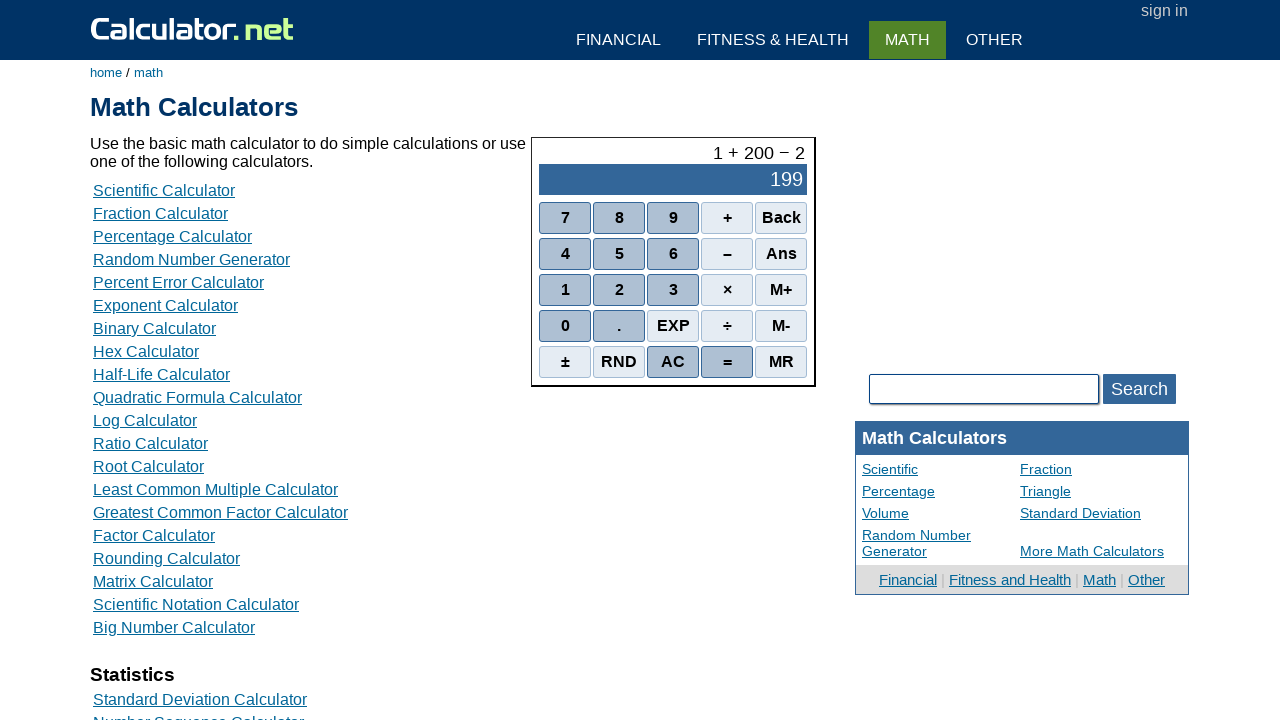

Clicked number 0 at (565, 326) on div:nth-child(4) > .scinm:nth-child(1)
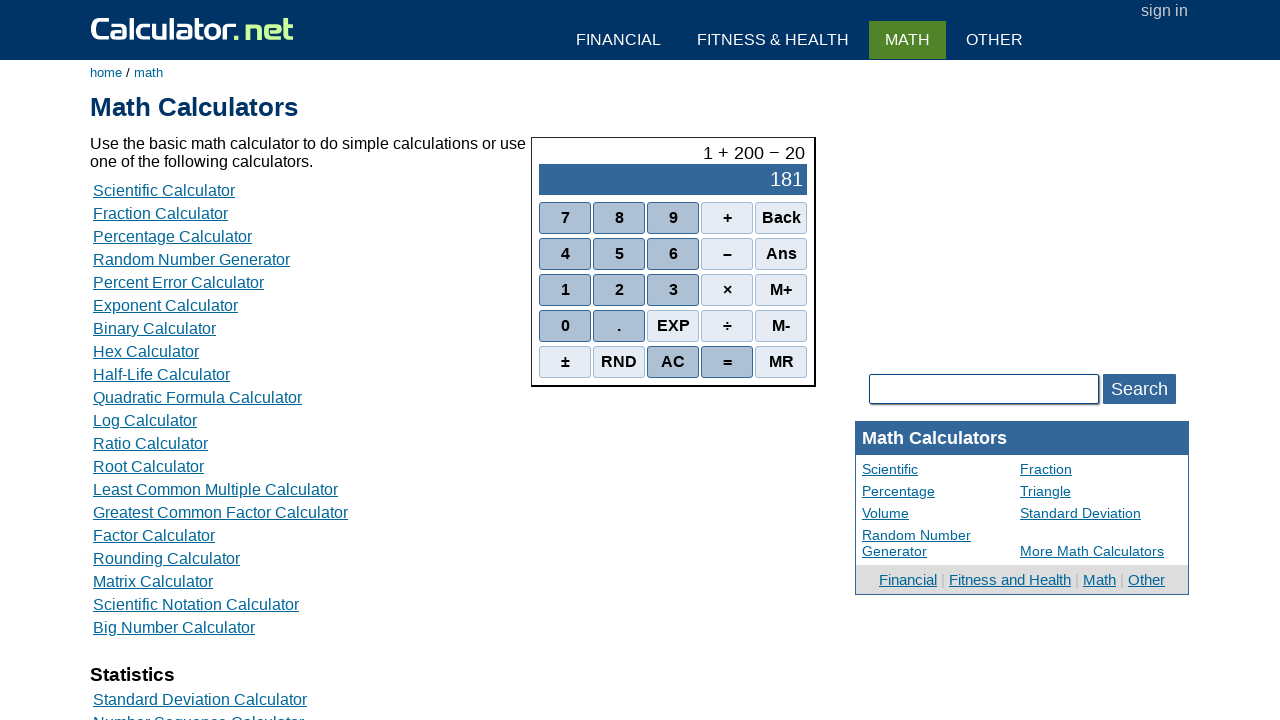

Clicked number 0 at (565, 326) on div:nth-child(4) > .scinm:nth-child(1)
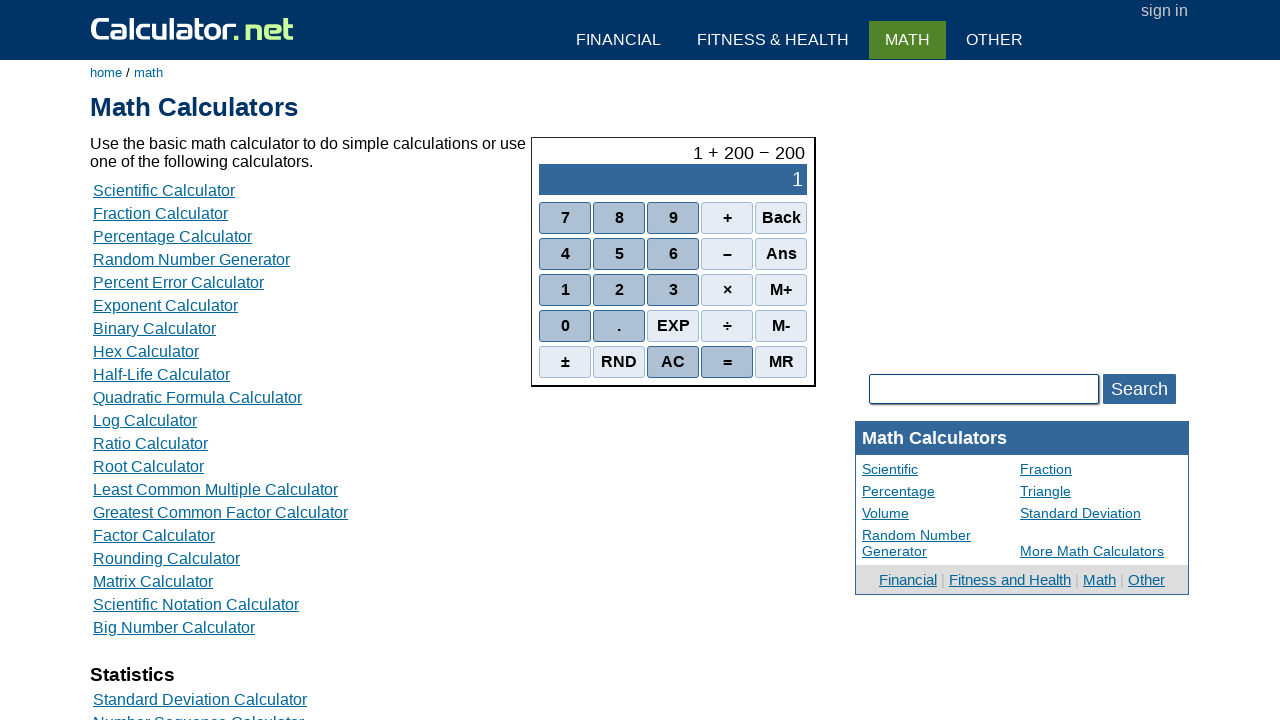

Clicked division operator at (727, 326) on div:nth-child(4) > .sciop:nth-child(4)
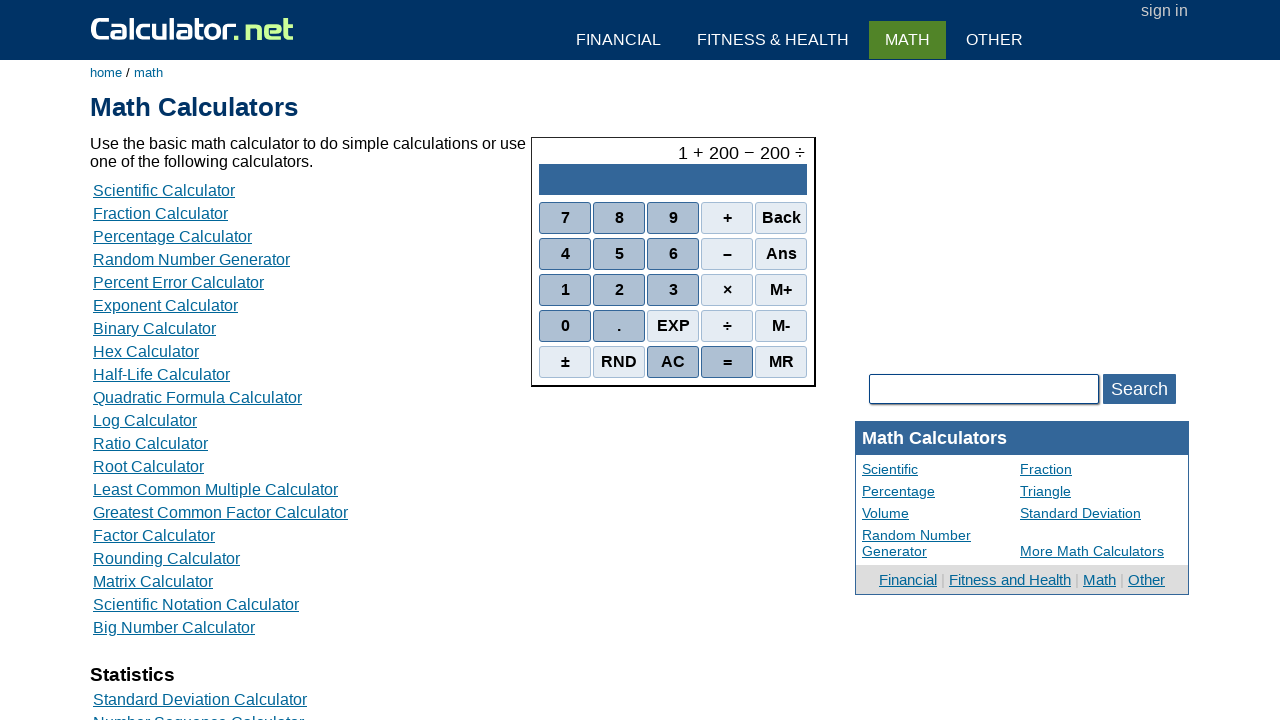

Clicked number 5 at (619, 254) on div:nth-child(2) > .scinm:nth-child(2)
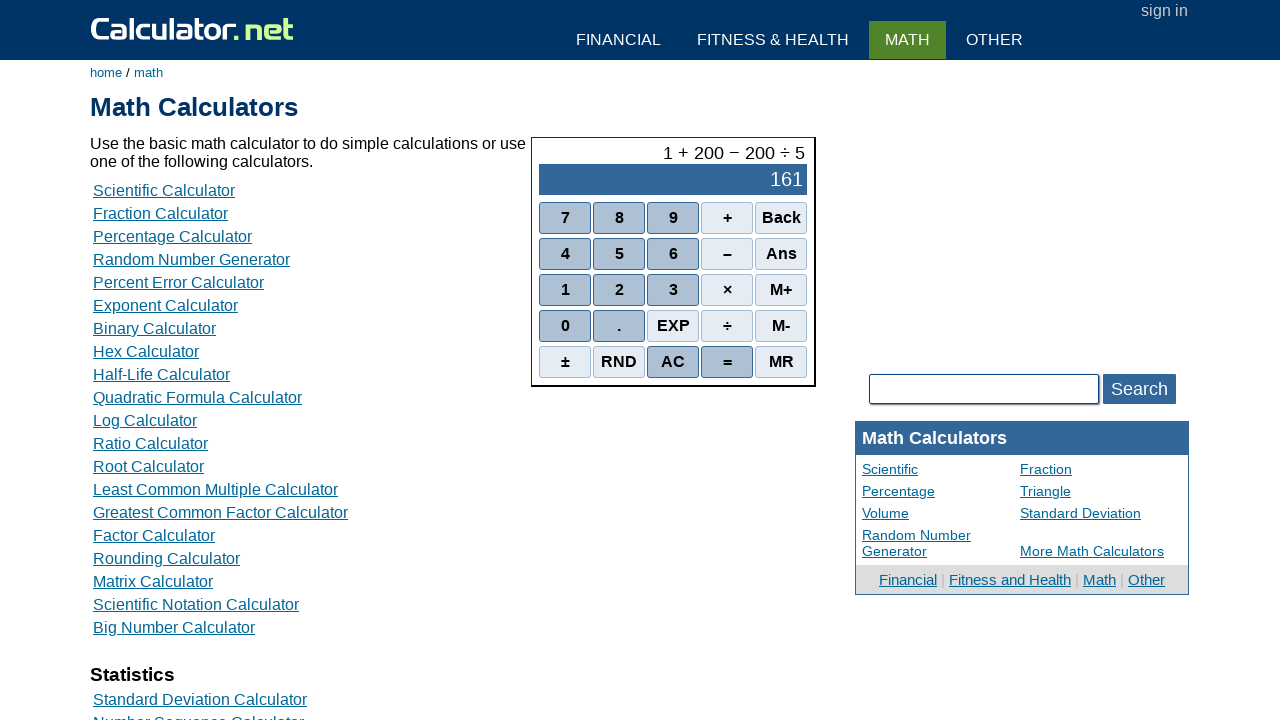

Clicked number 5 at (619, 254) on div:nth-child(2) > .scinm:nth-child(2)
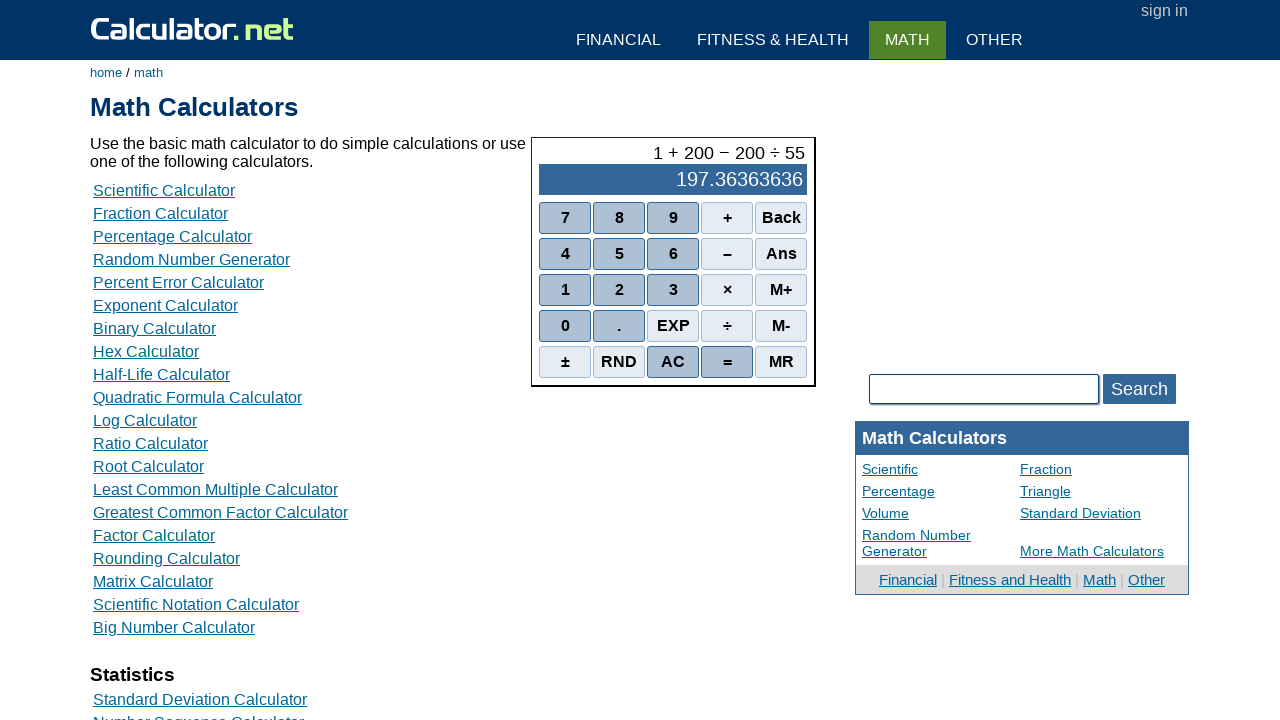

Clicked number 5 at (619, 254) on div:nth-child(2) > .scinm:nth-child(2)
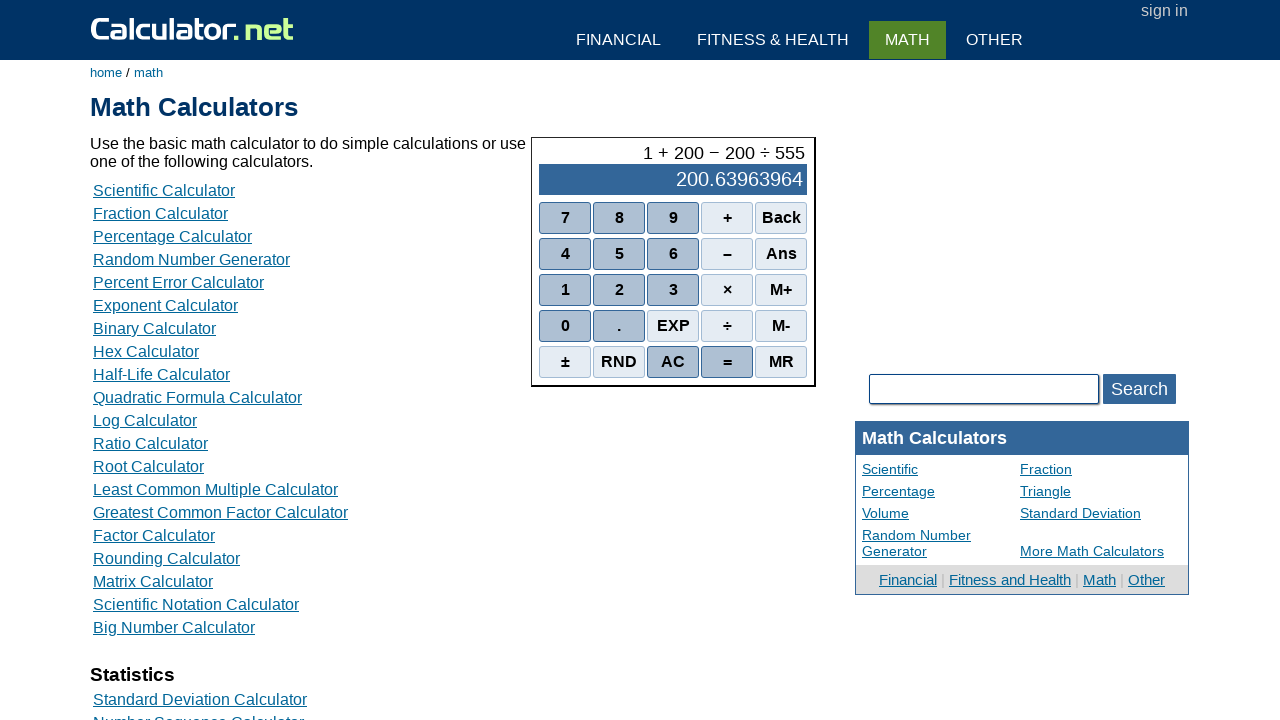

Clicked multiplication operator at (727, 290) on div:nth-child(3) > .sciop:nth-child(4)
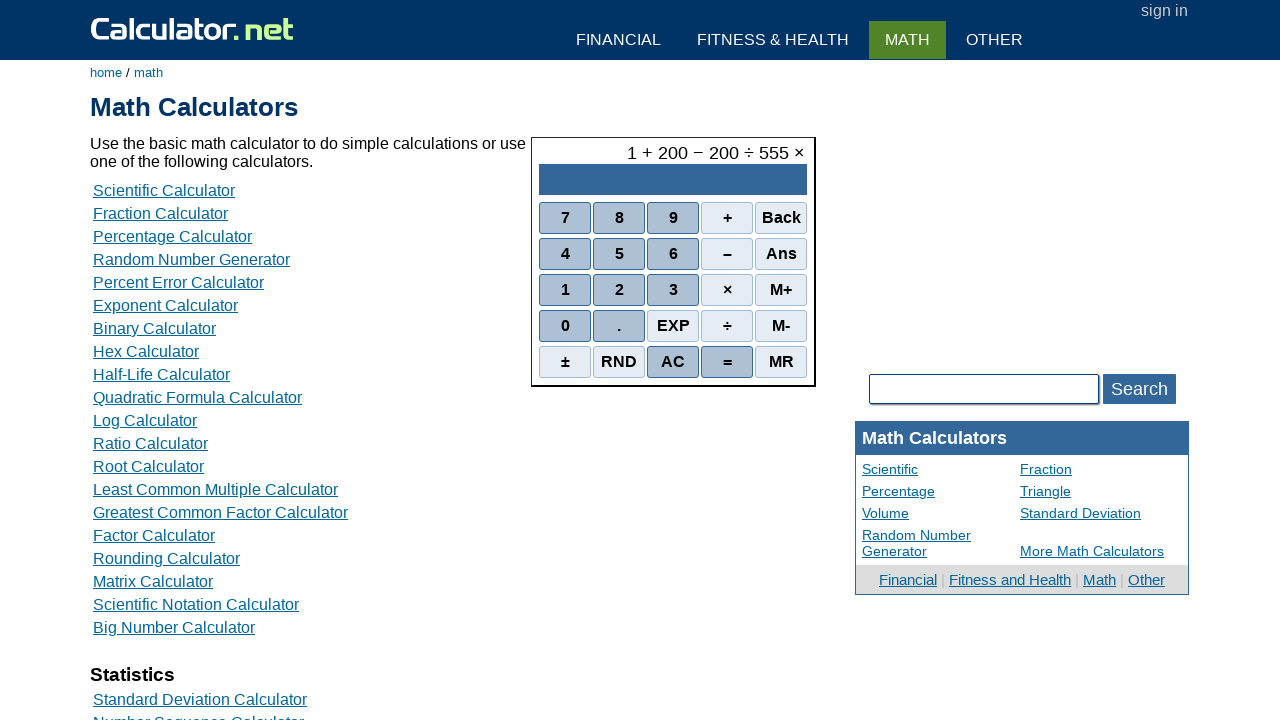

Clicked number 5 at (619, 254) on div:nth-child(2) > .scinm:nth-child(2)
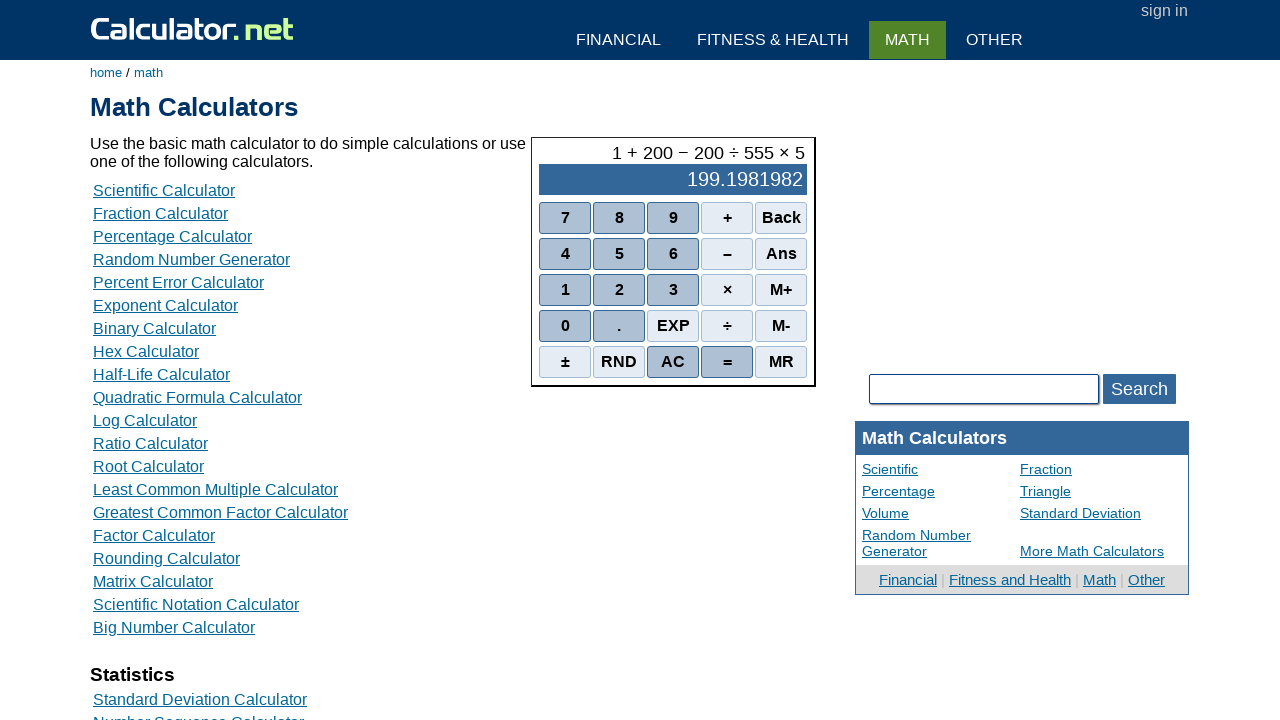

Clicked number 5 at (619, 254) on div:nth-child(2) > .scinm:nth-child(2)
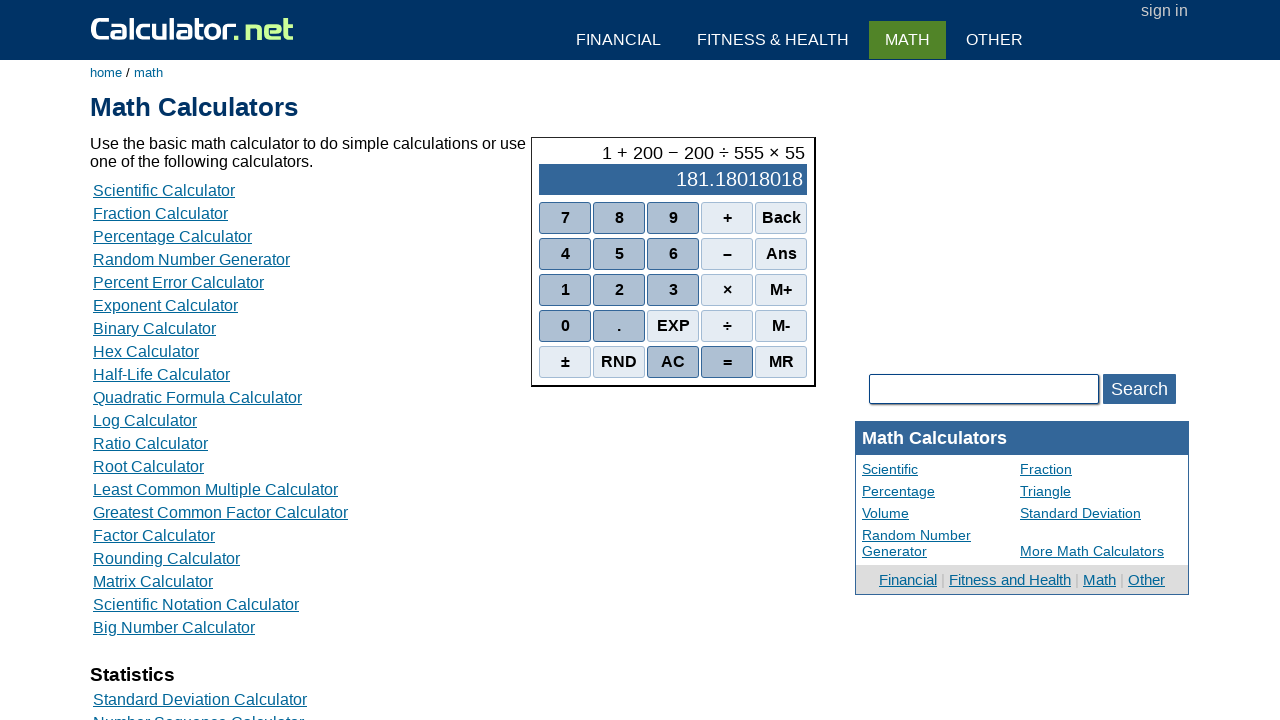

Clicked number 5 at (619, 254) on div:nth-child(2) > .scinm:nth-child(2)
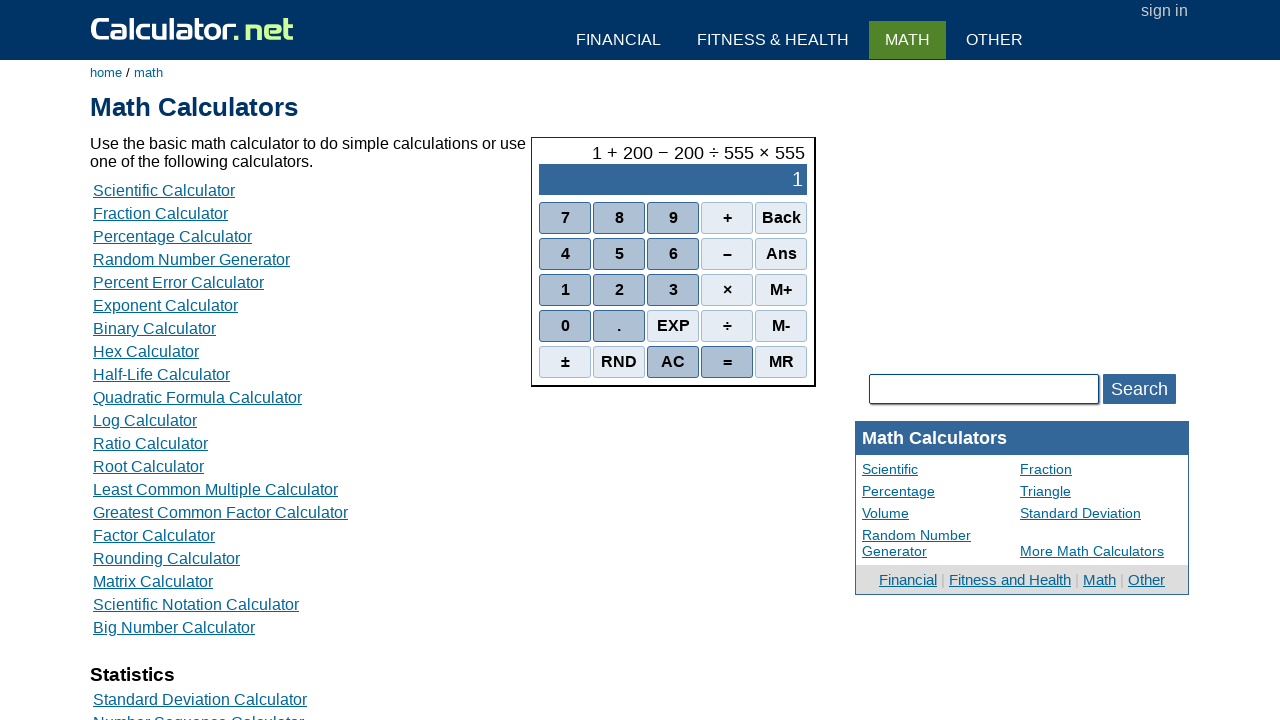

Verified result equals 1
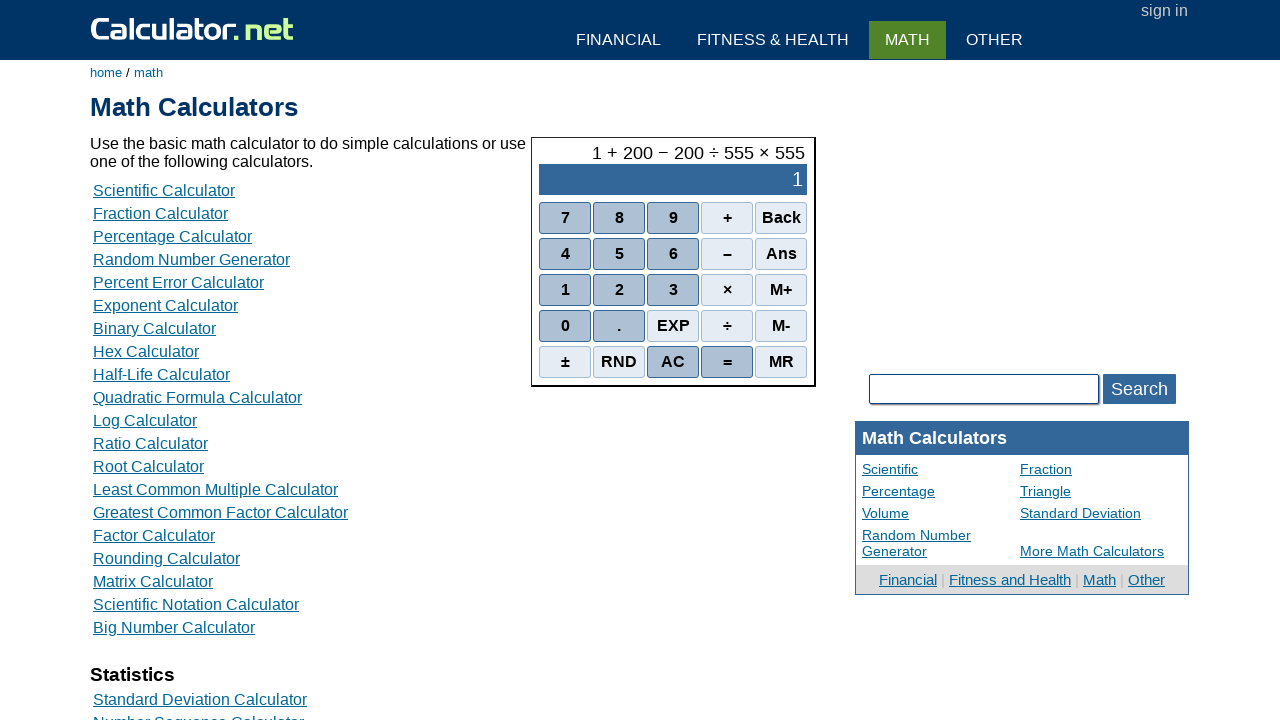

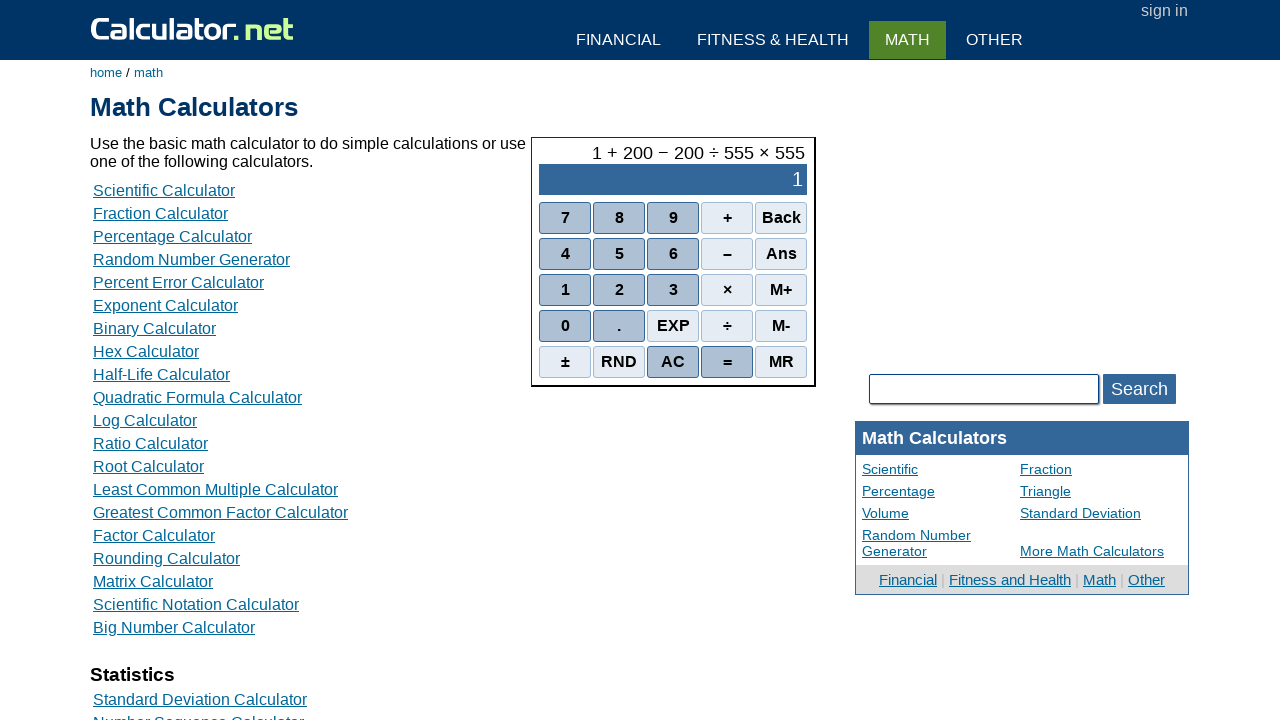